Opens the main website and clicks on the sign-in button to navigate to the login page

Starting URL: https://test.my-fork.com/

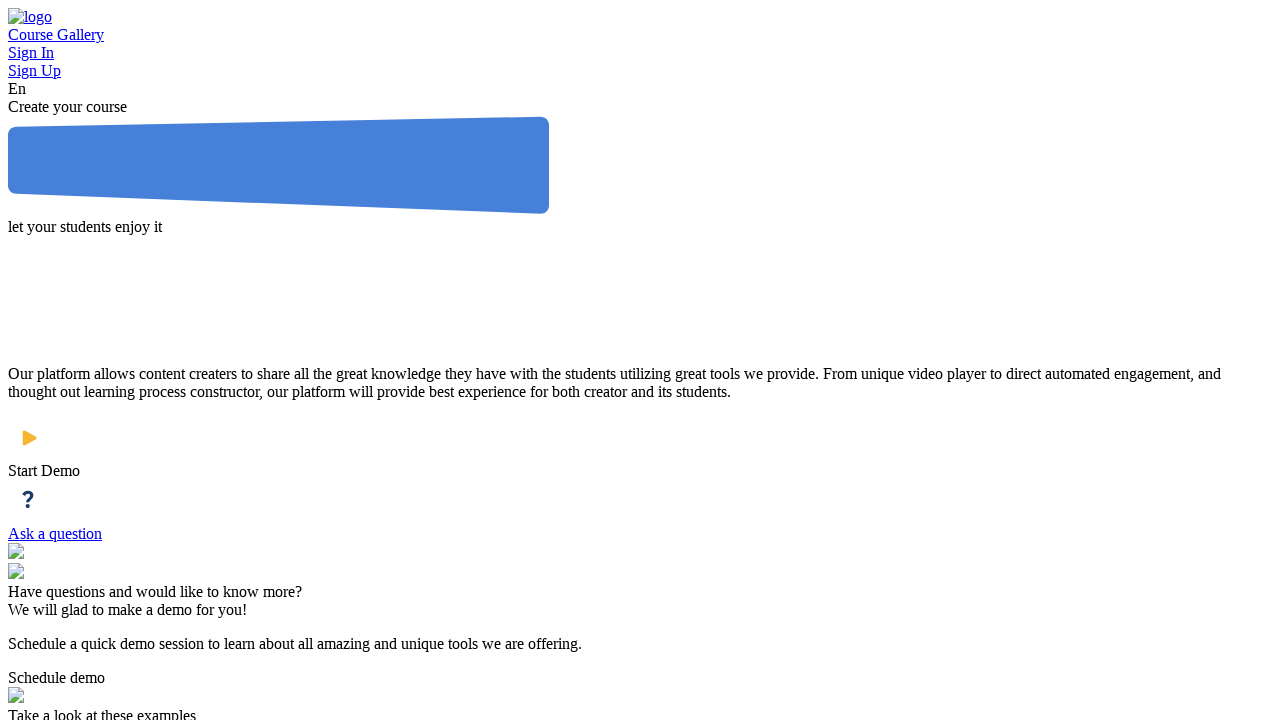

Navigated to main website https://test.my-fork.com/
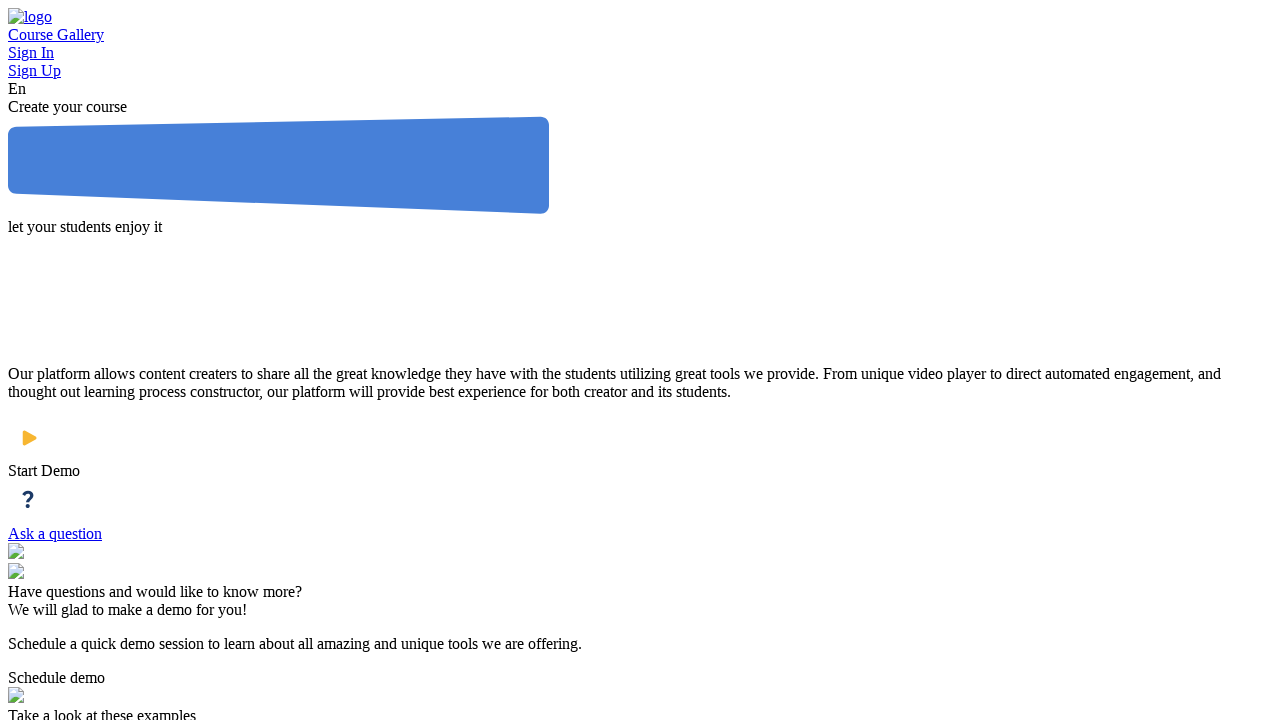

Clicked sign-in button to navigate to login page at (640, 53) on a.menu-item.log-in-button[data='record-data']
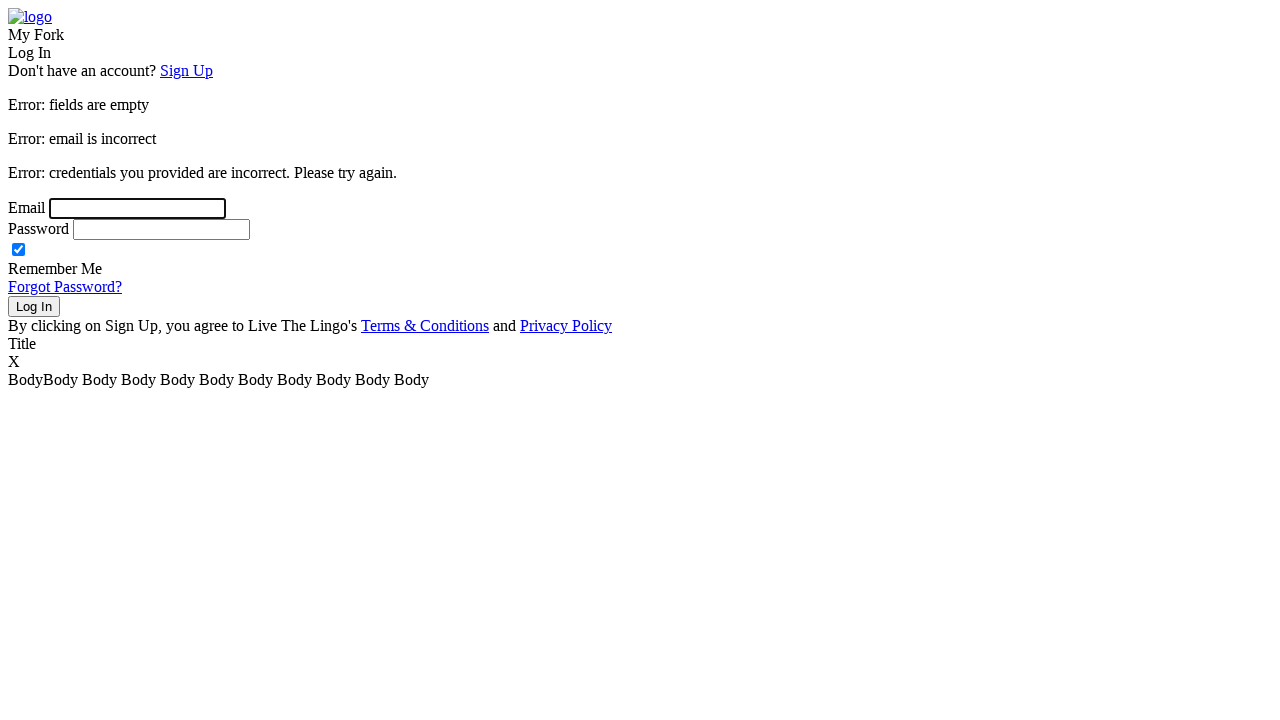

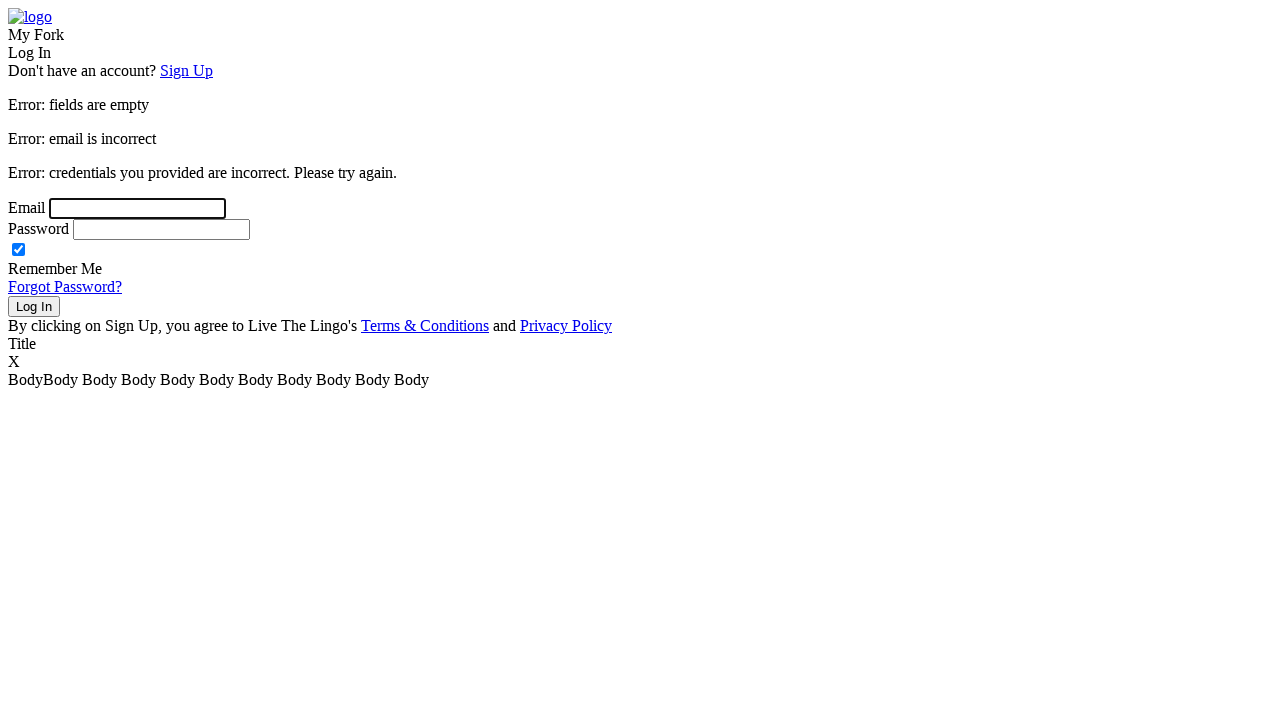